Tests various alert interactions including accepting simple alerts, dismissing confirmation alerts, and entering text into prompt alerts

Starting URL: https://demo.automationtesting.in/Alerts.html

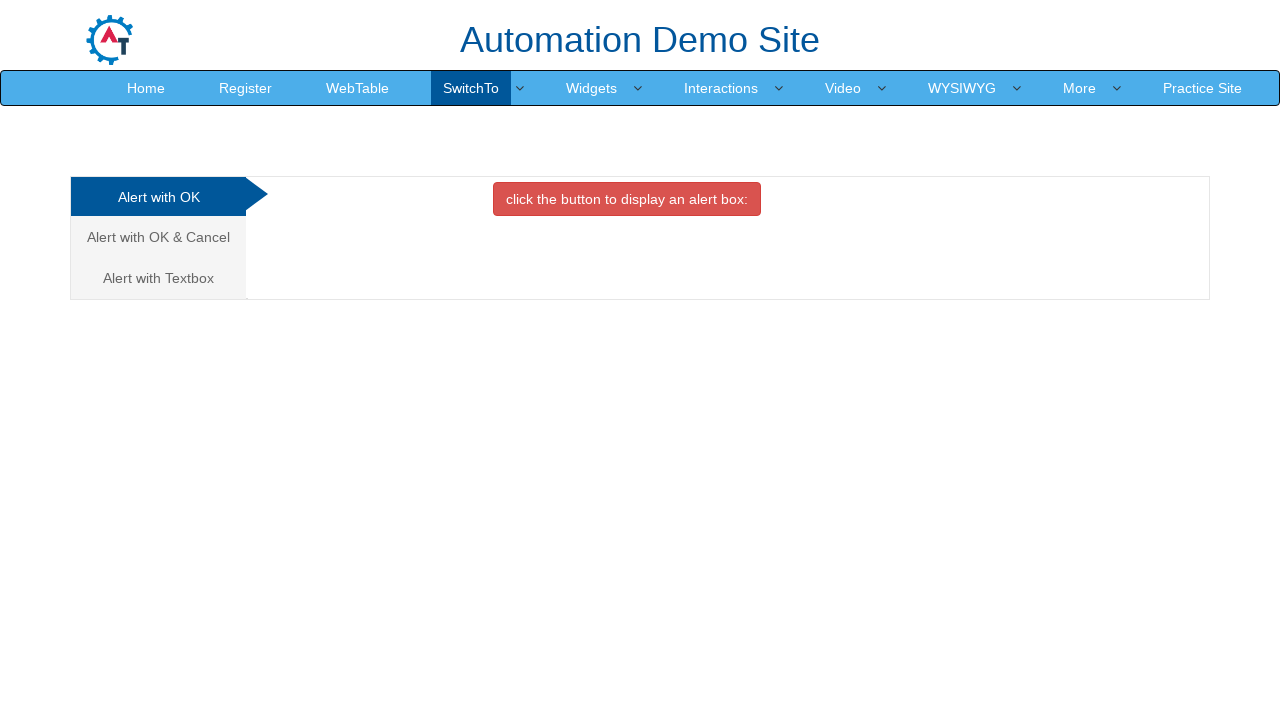

Clicked button to trigger simple alert with OK at (627, 199) on xpath=//div[@id='OKTab']/button
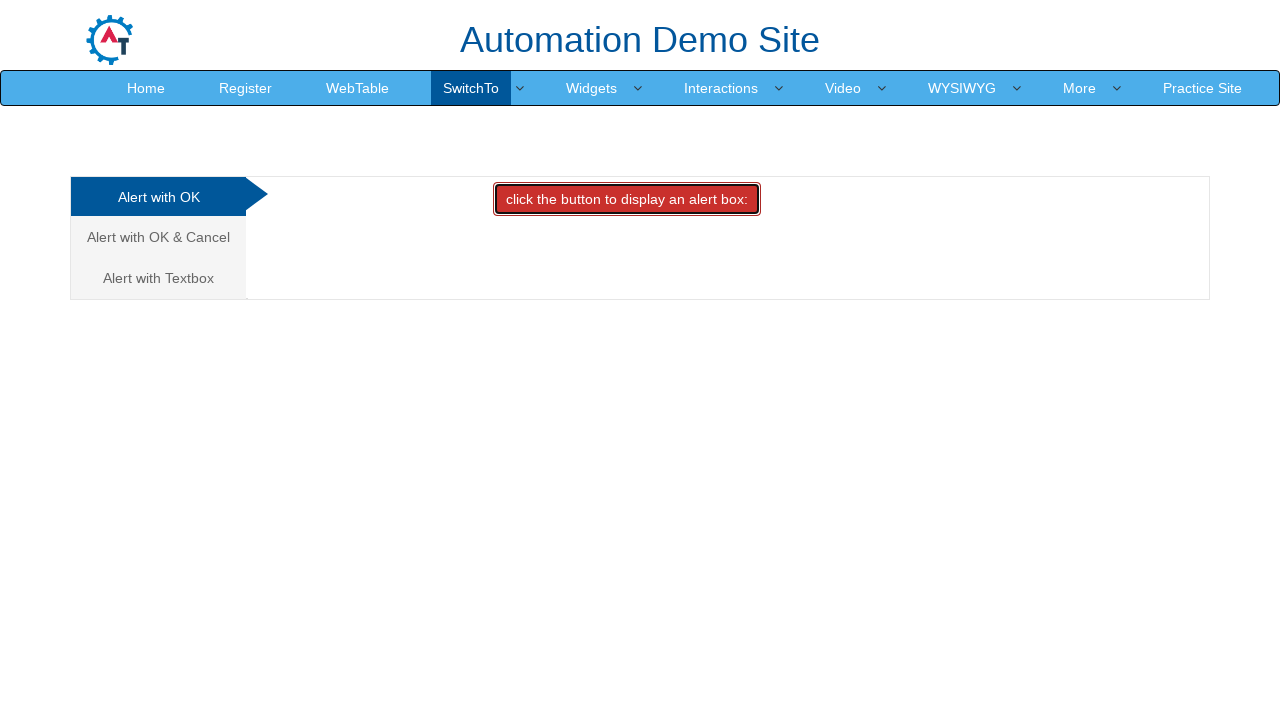

Registered handler to accept simple alert
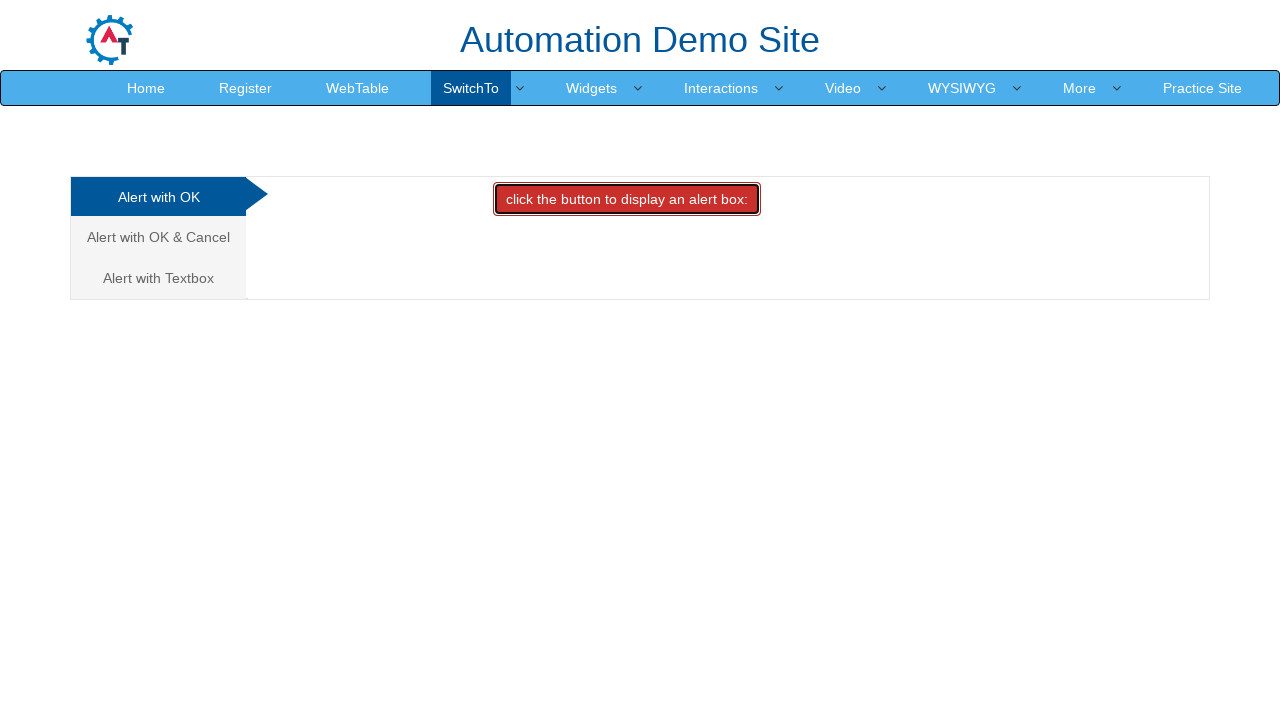

Navigated to Alert with OK & Cancel tab at (158, 237) on text=Alert with OK & Cancel
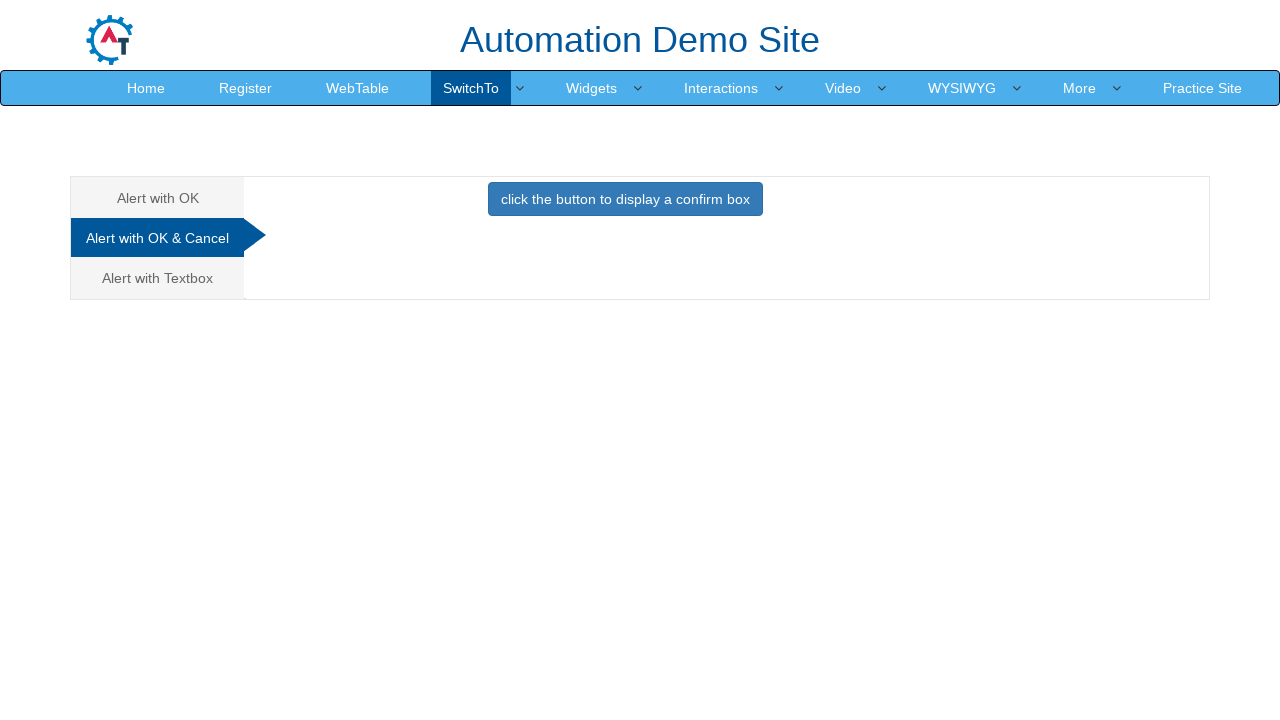

Clicked button to trigger confirmation alert at (625, 199) on xpath=//div[@id='CancelTab']/button
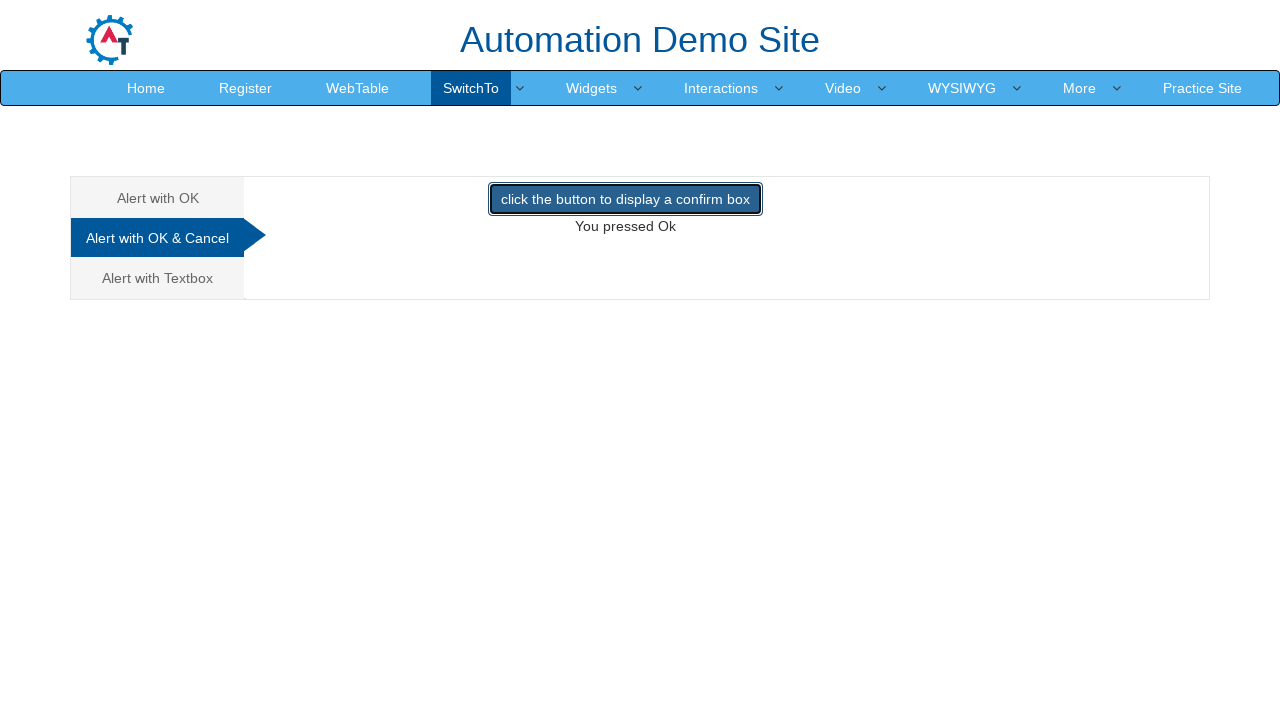

Registered handler to dismiss confirmation alert
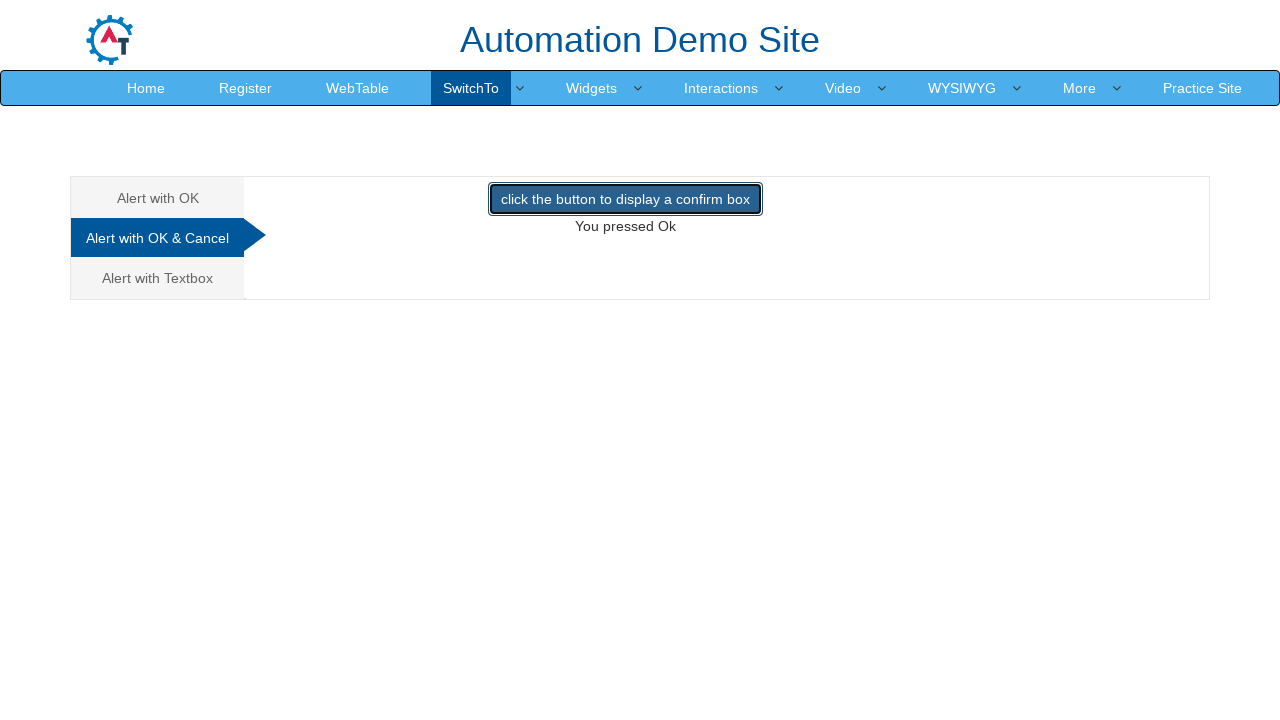

Navigated to Alert with Textbox tab at (158, 278) on text=Alert with Textbox
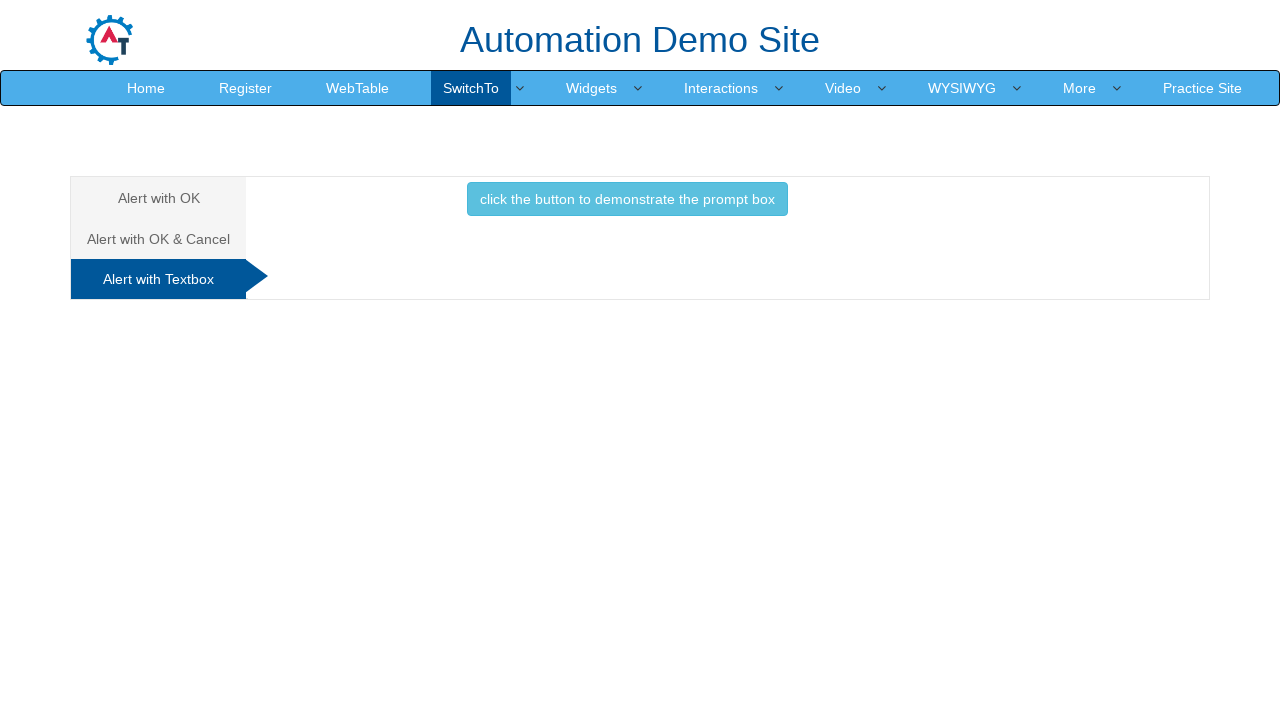

Clicked button to trigger prompt alert at (627, 199) on xpath=//div[@id='Textbox']/button
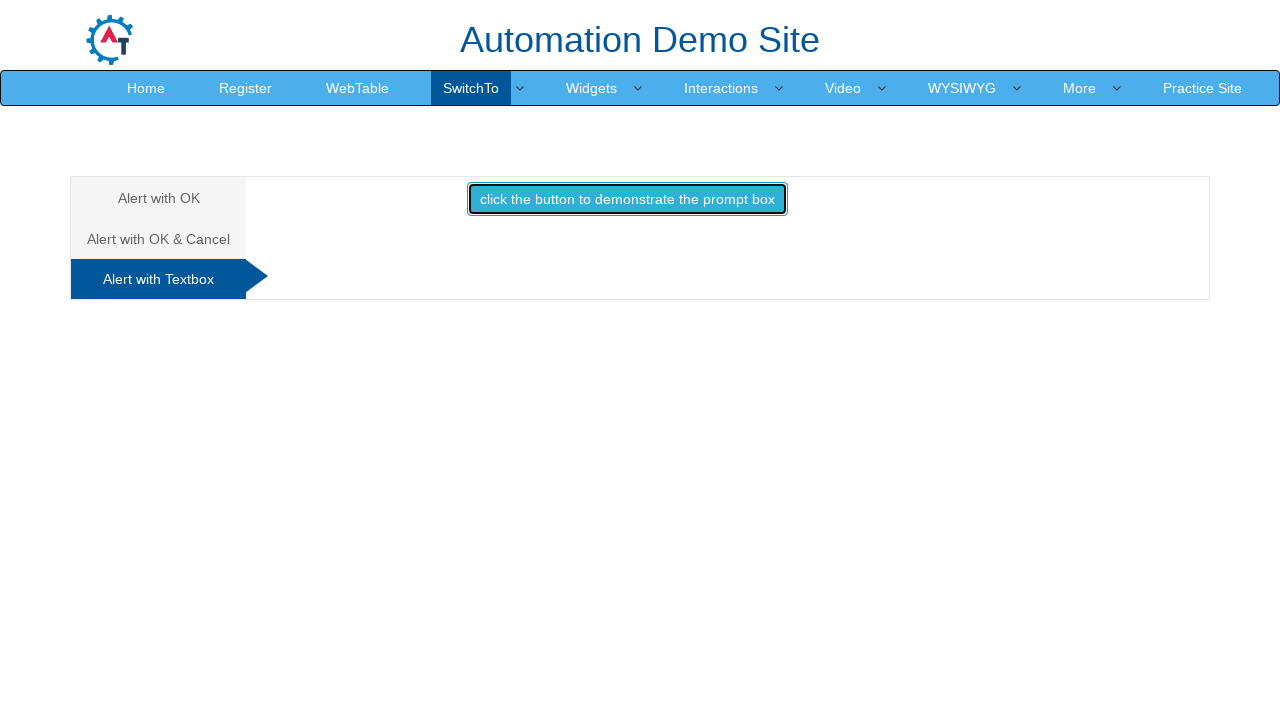

Registered handler to enter 'Automation testing user' in prompt alert and accept
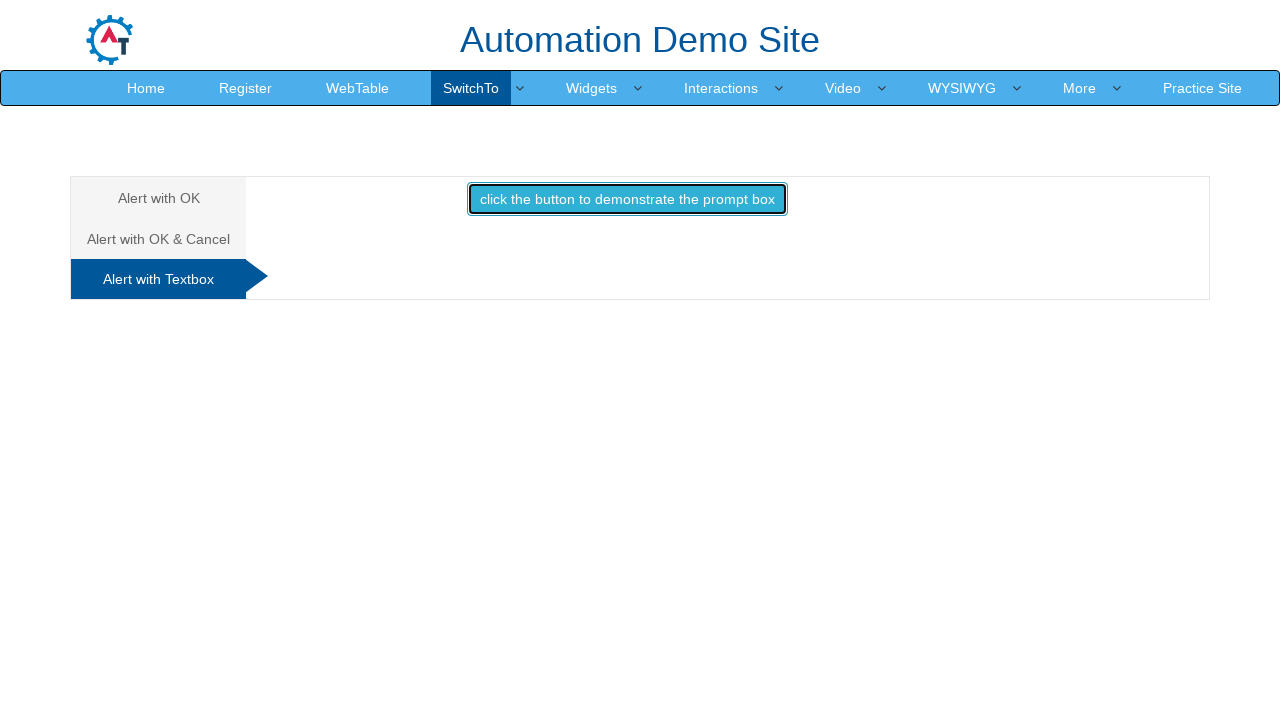

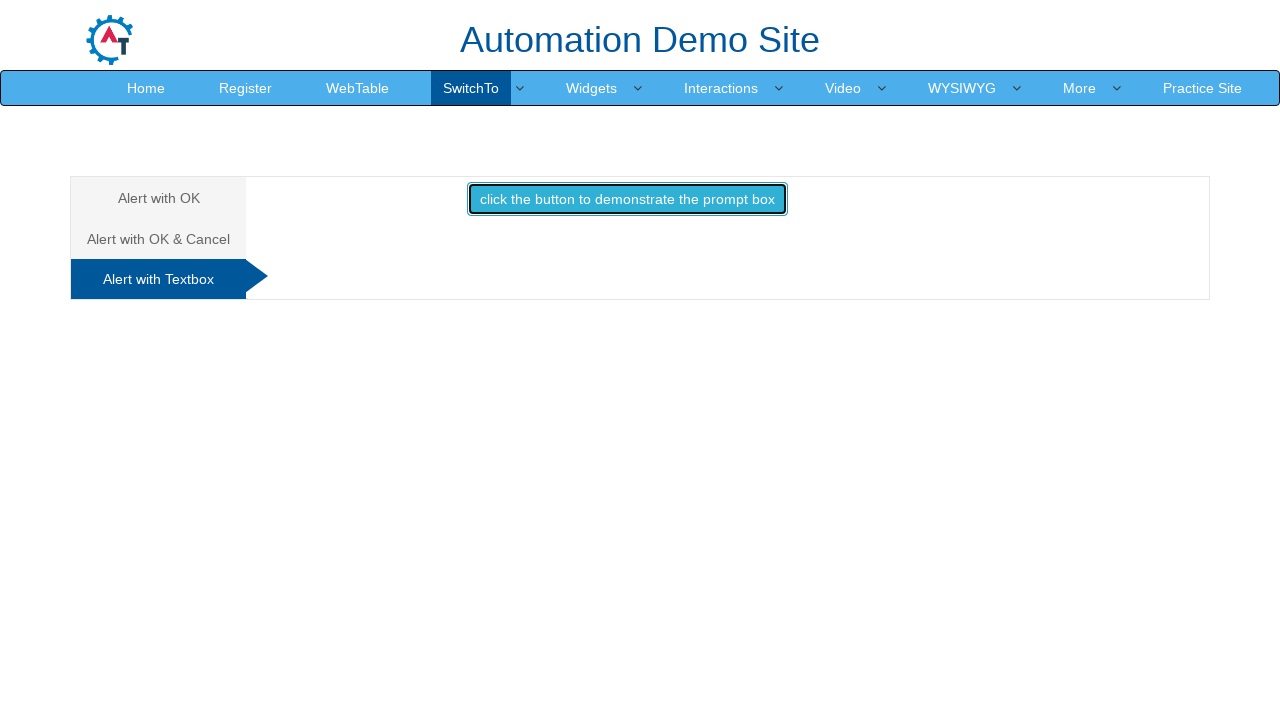